Navigates to YouTube homepage and verifies the page loads by checking the title.

Starting URL: https://youtube.com

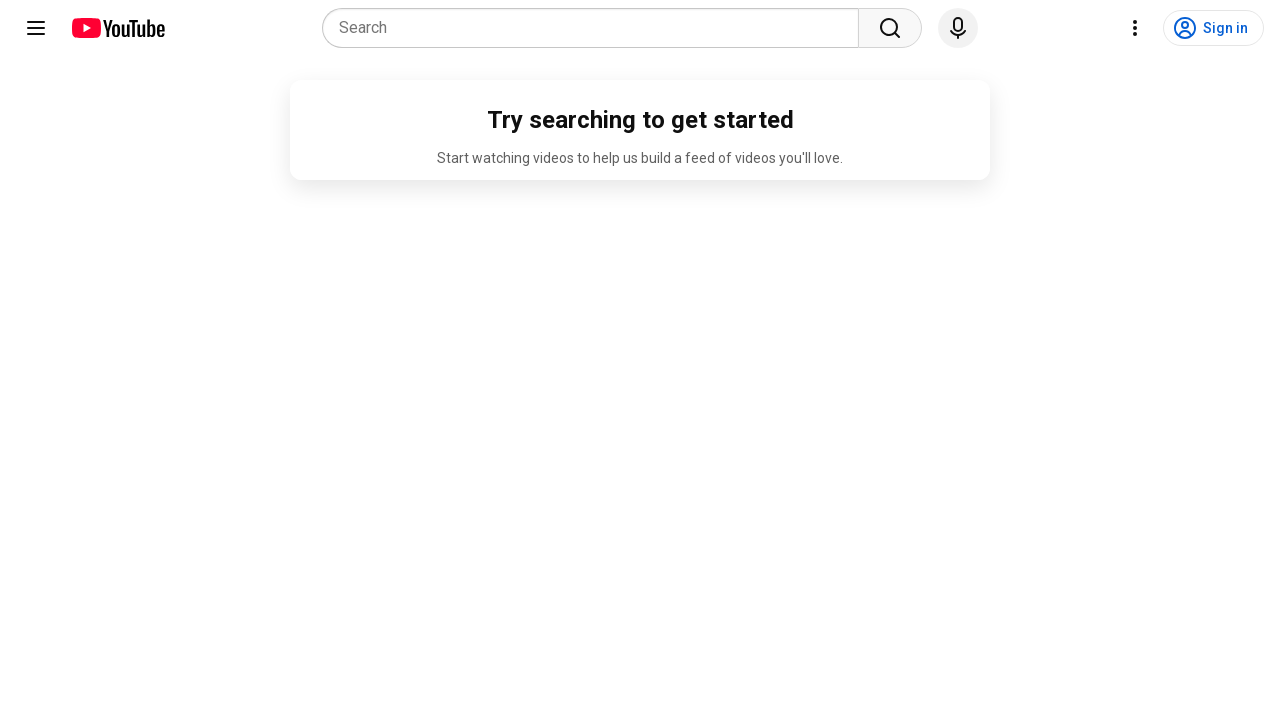

Navigated to YouTube homepage
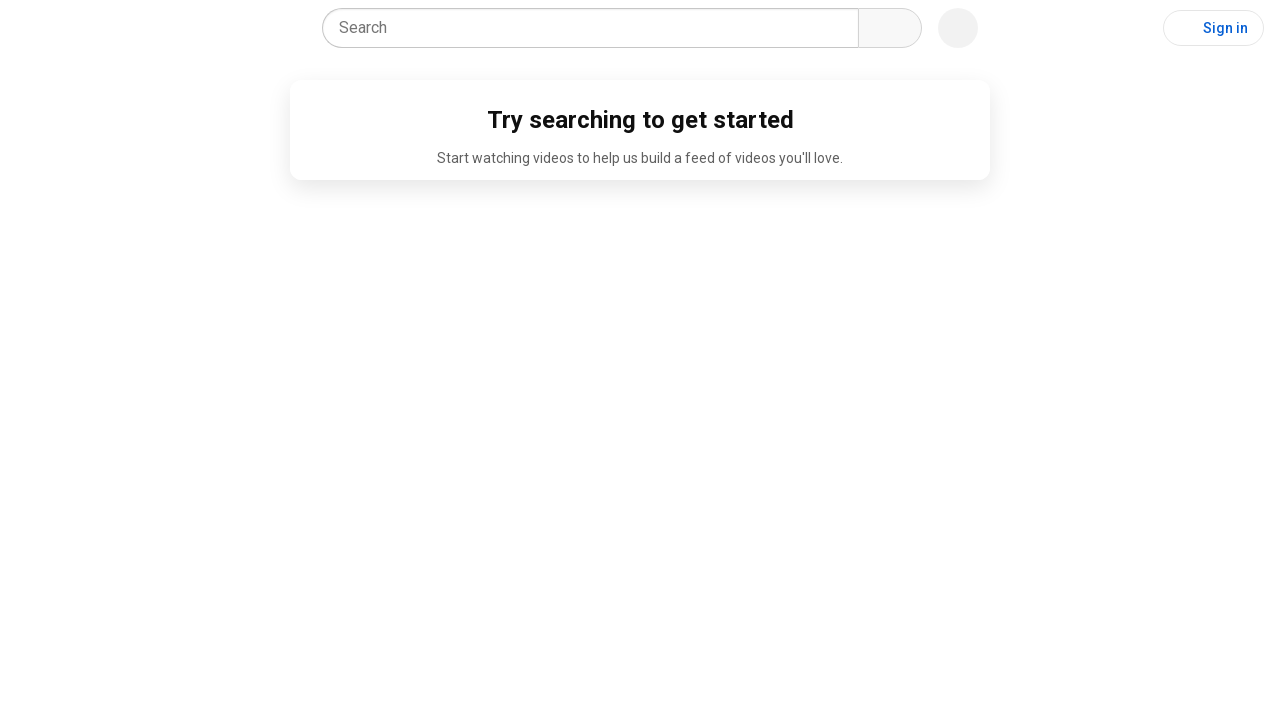

Page loaded (DOM content loaded)
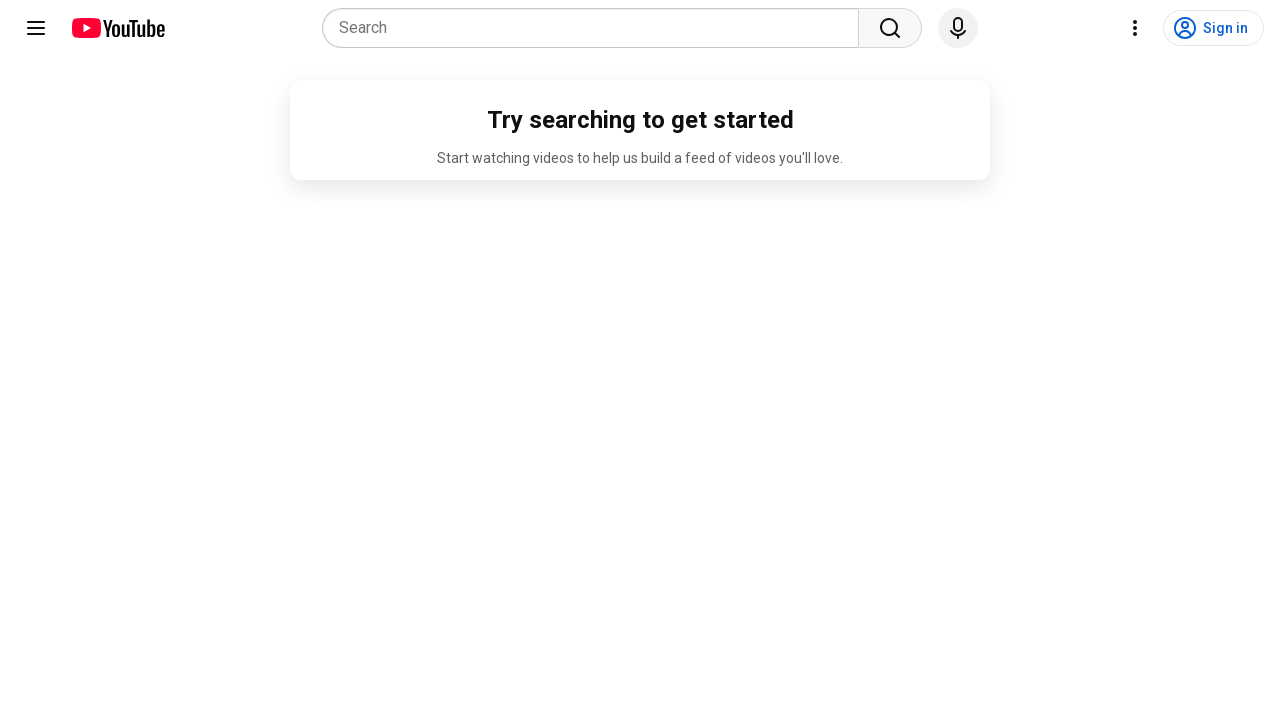

Verified page title contains 'YouTube'
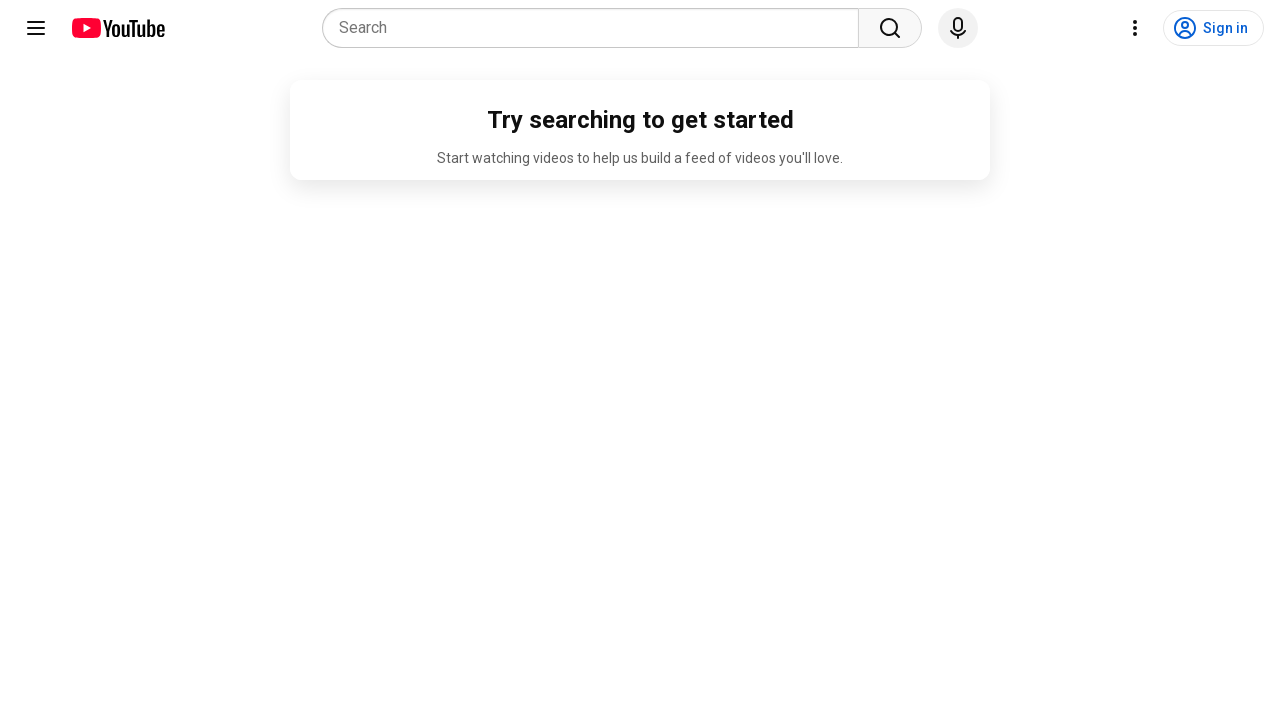

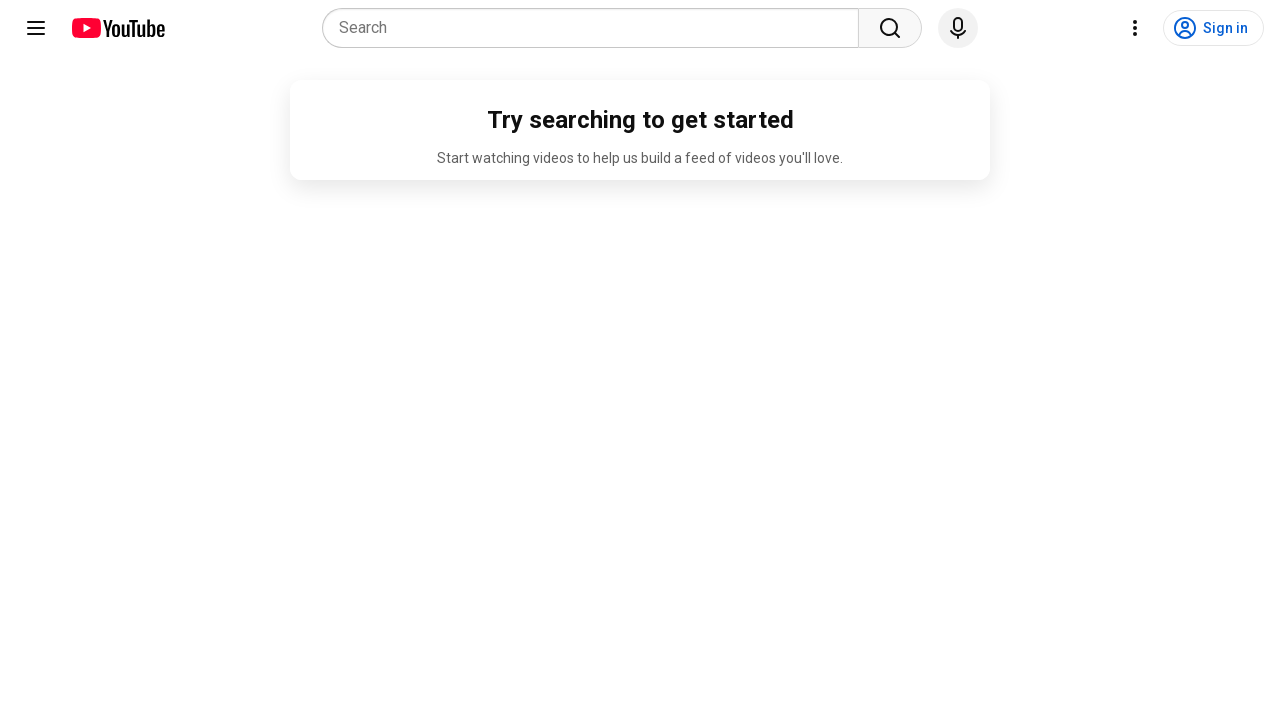